Tests that the login button can be located on the QKart homepage, refreshes the page, and then clicks the login button to verify it's interactive.

Starting URL: https://crio-qkart-frontend-qa.vercel.app/

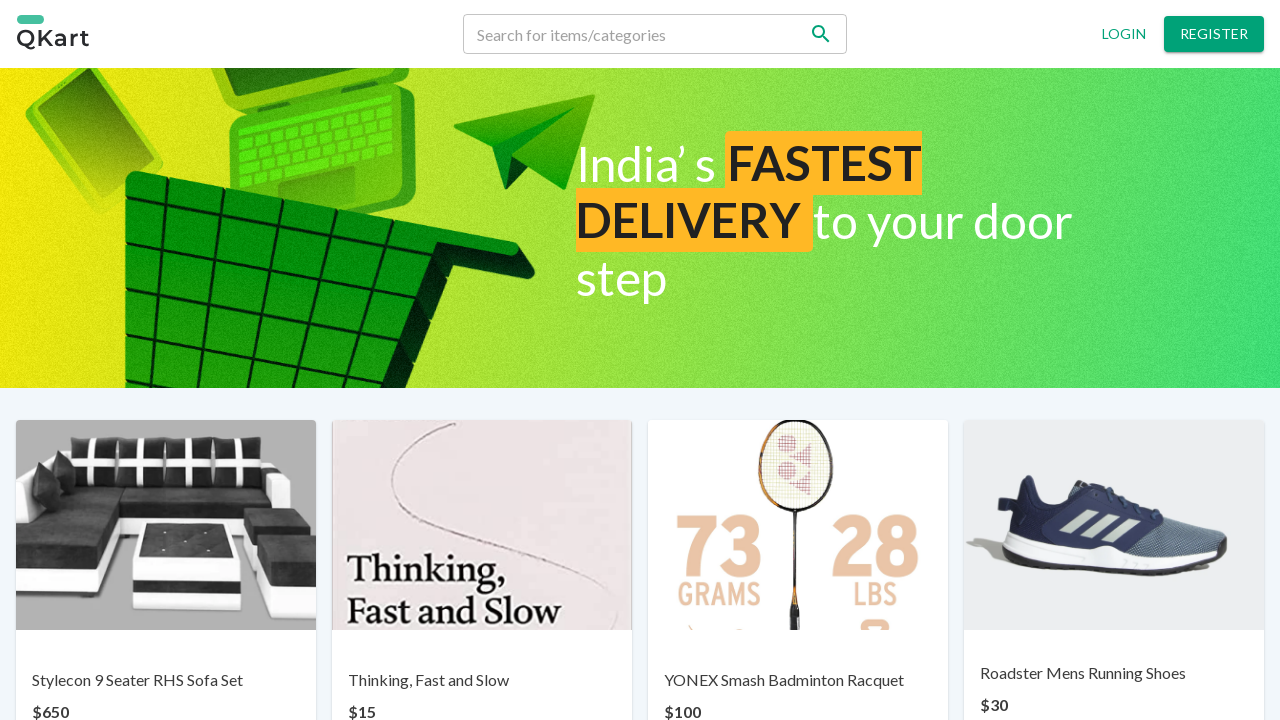

Login button located on QKart homepage
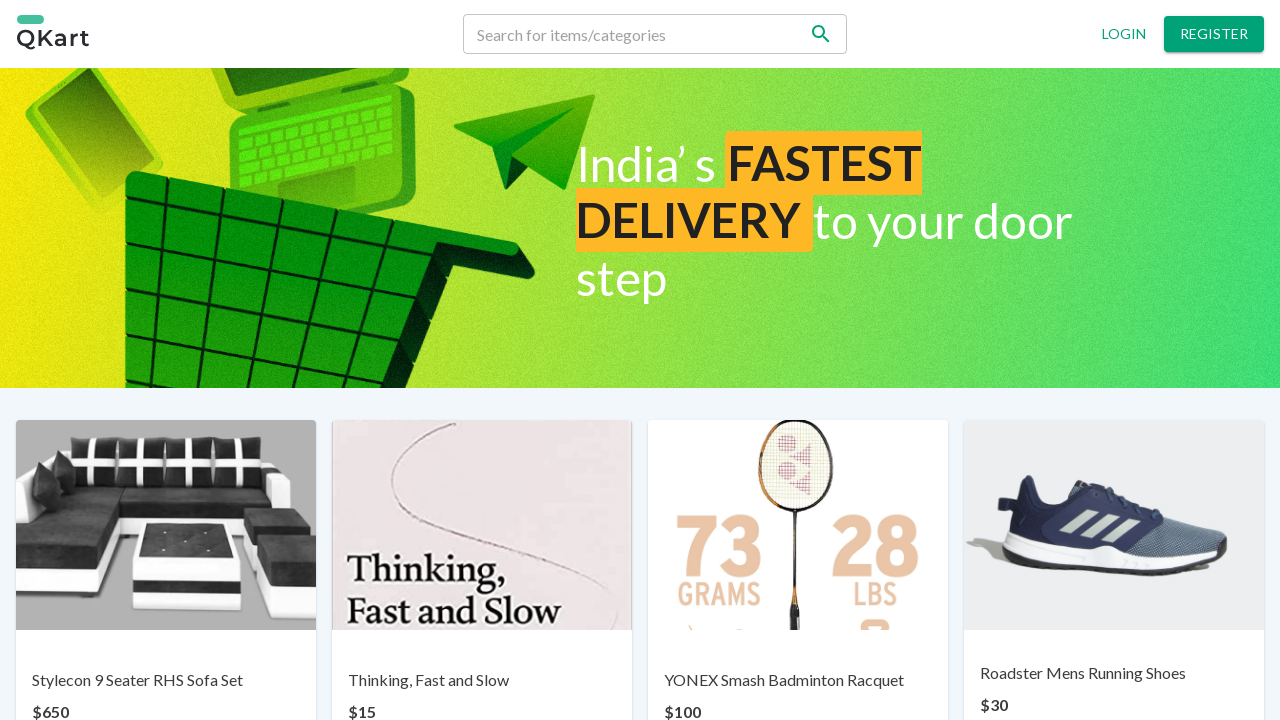

Page refreshed
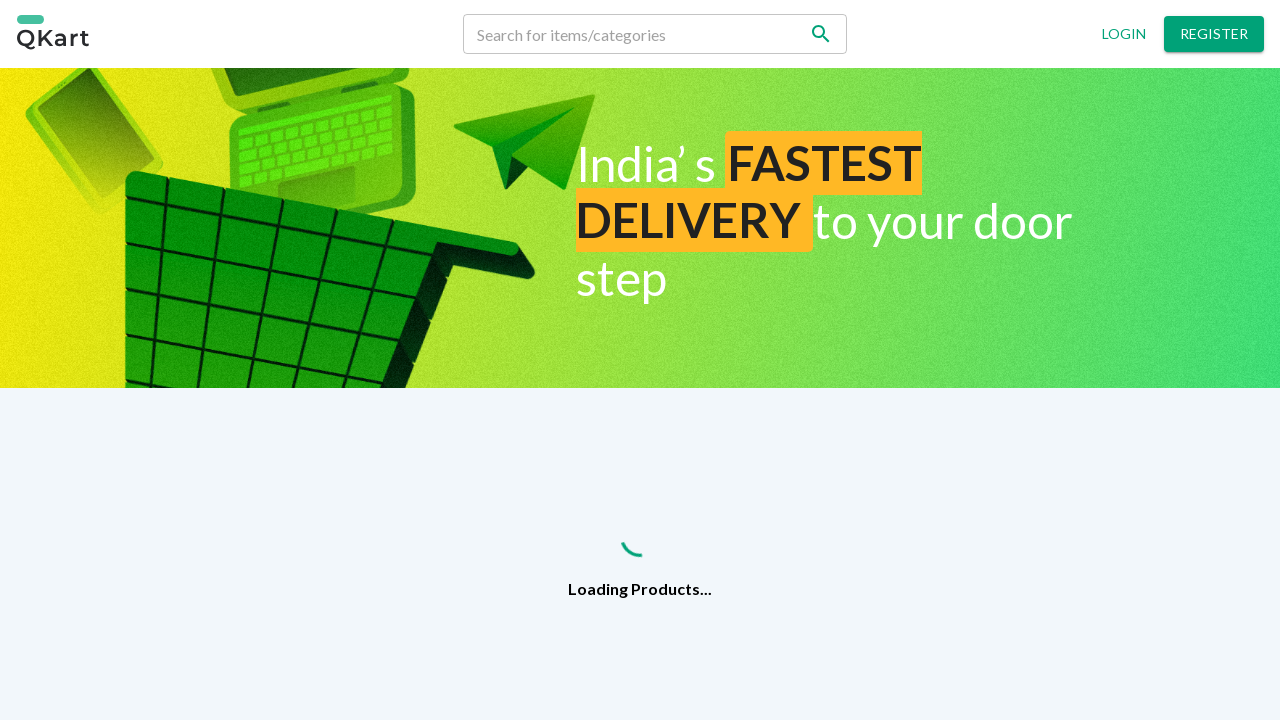

Clicked login button to verify it's interactive at (1124, 34) on xpath=//button[text()='Login']
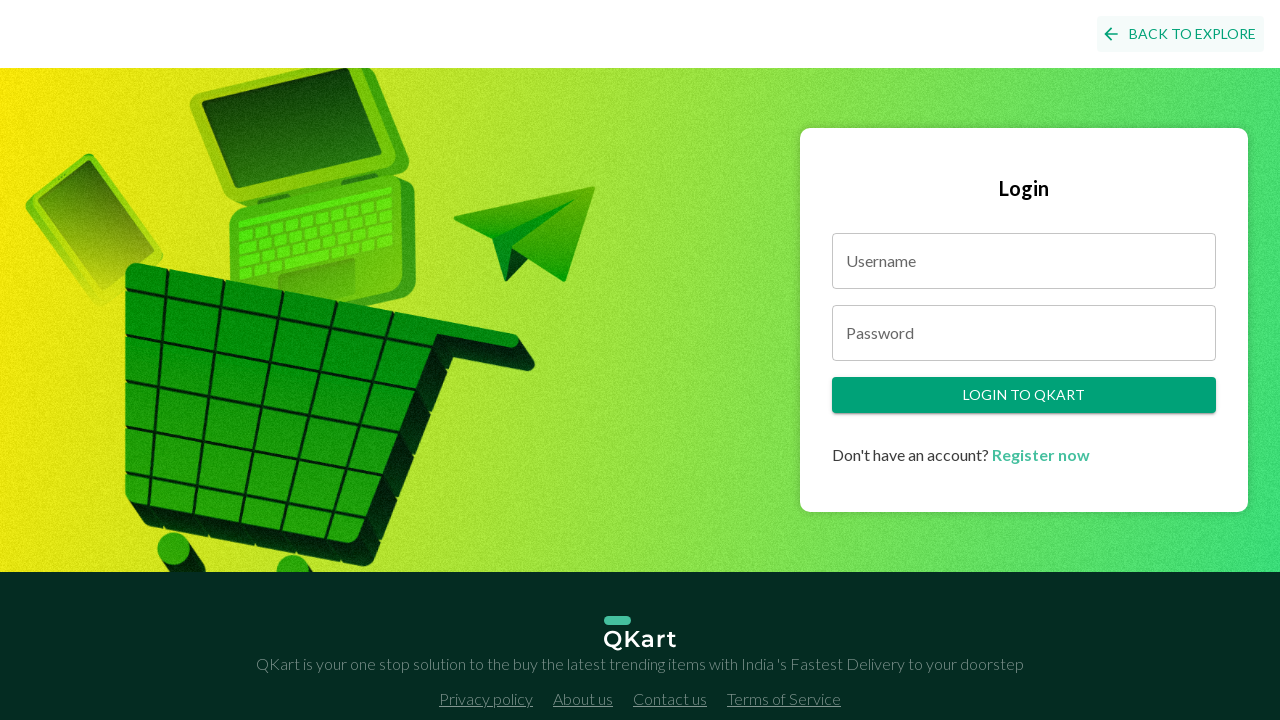

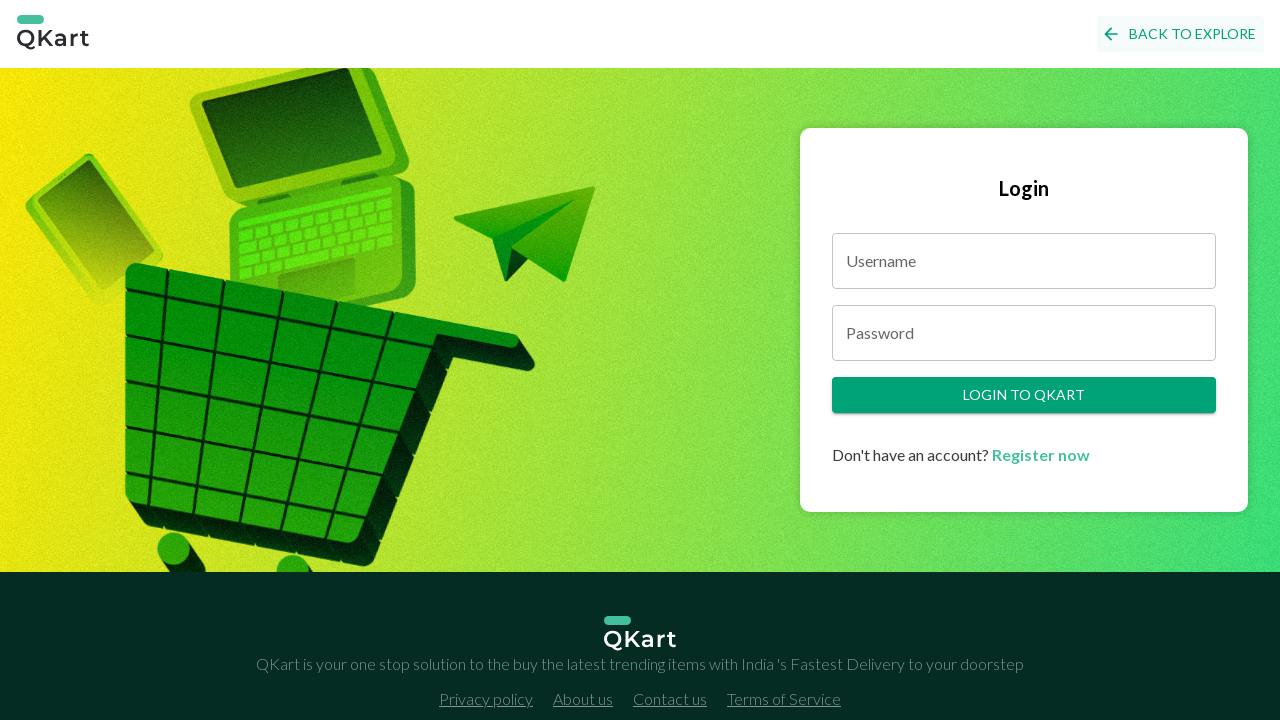